Tests right-click context menu by right-clicking an element and selecting an option from the context menu

Starting URL: https://swisnl.github.io/jQuery-contextMenu/demo.html

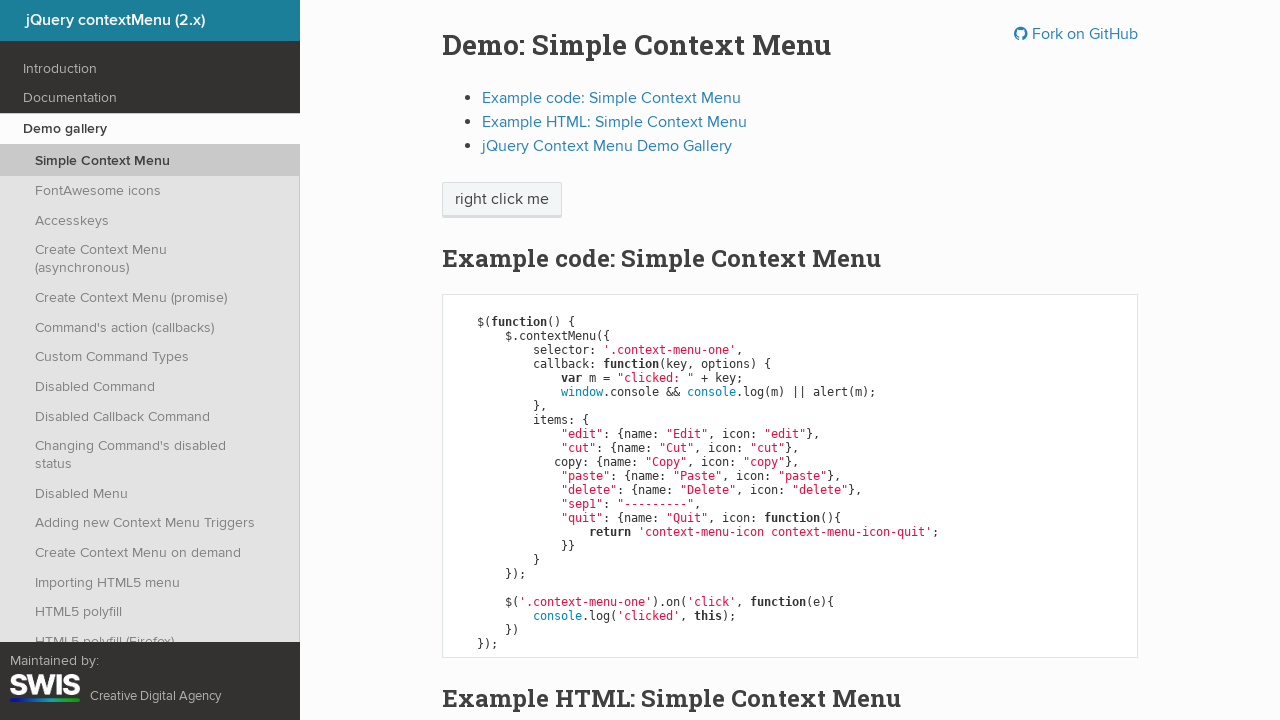

Right-clicked on 'right click me' element to open context menu at (502, 200) on span:has-text('right click me')
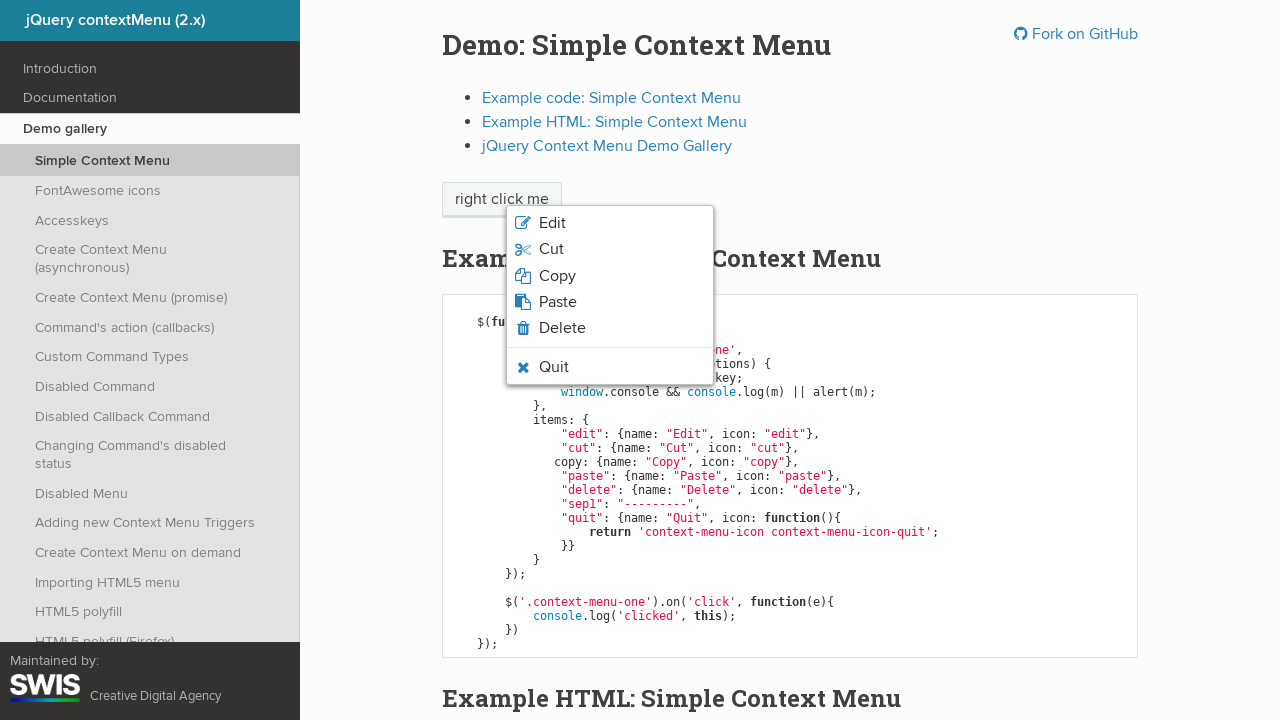

Hovered over quit option in context menu at (610, 367) on li.context-menu-icon-quit
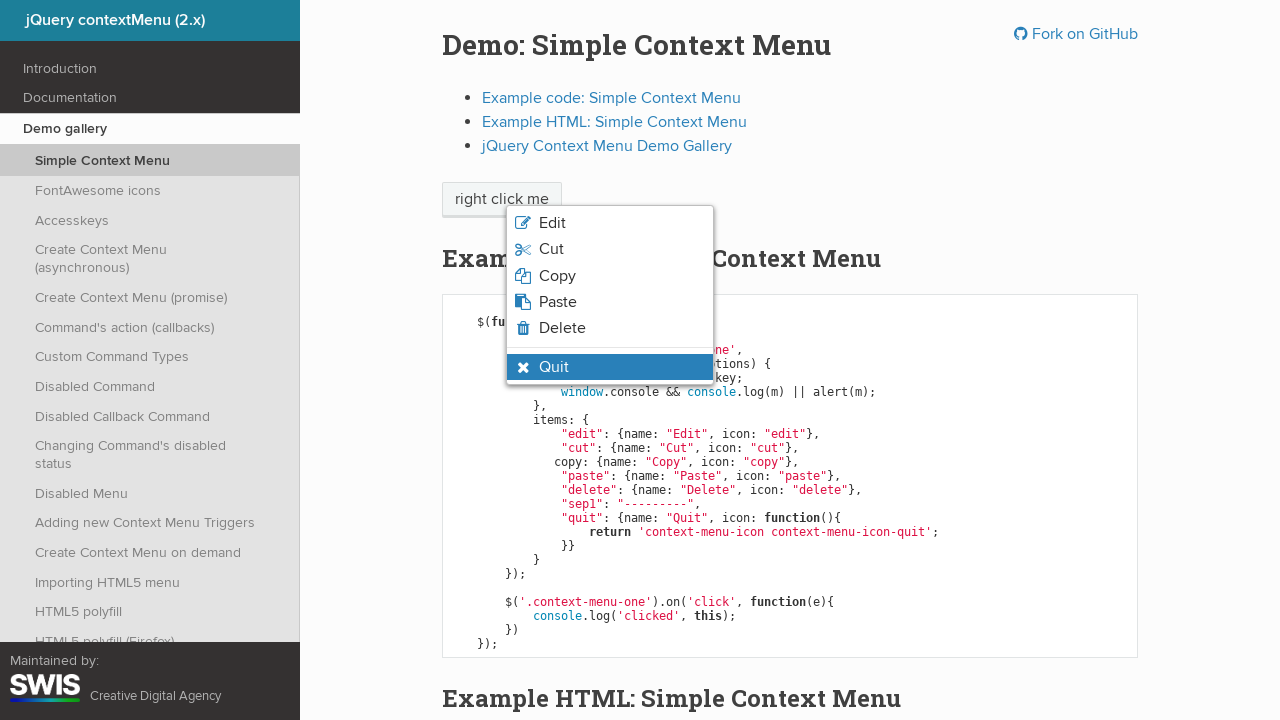

Clicked quit option from context menu at (610, 367) on li.context-menu-icon-quit
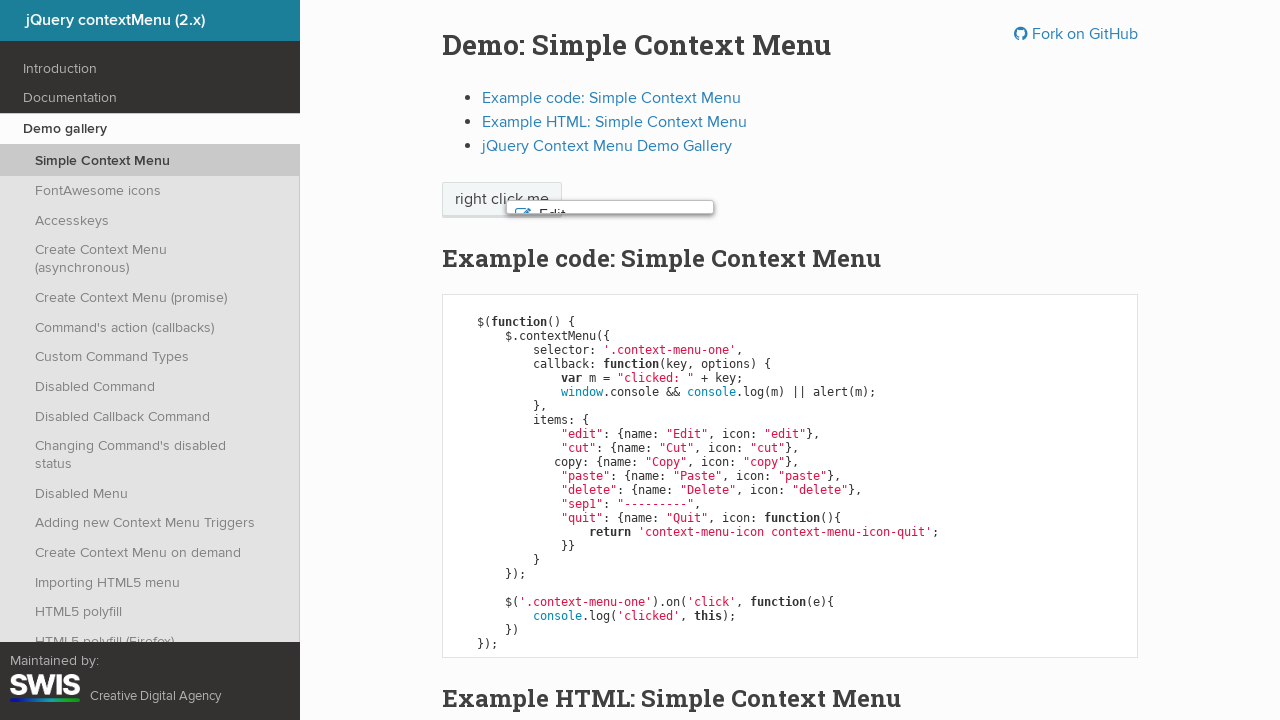

Set up dialog handler to accept alerts
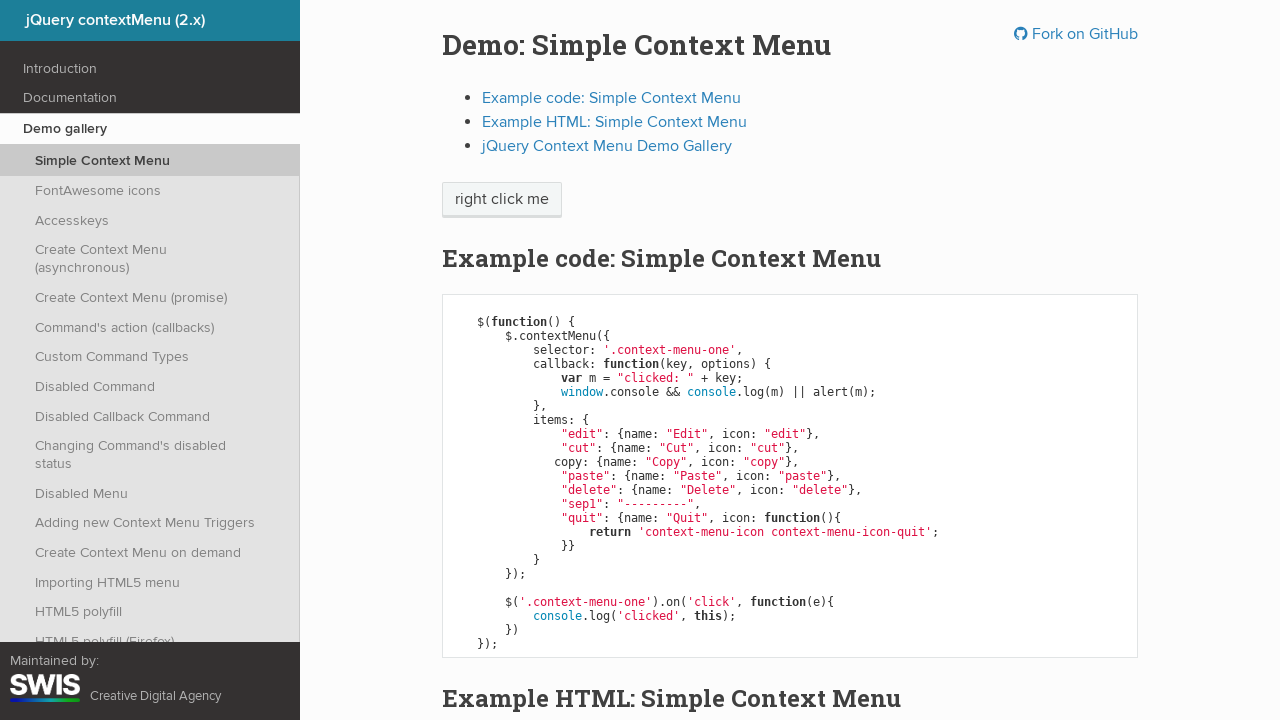

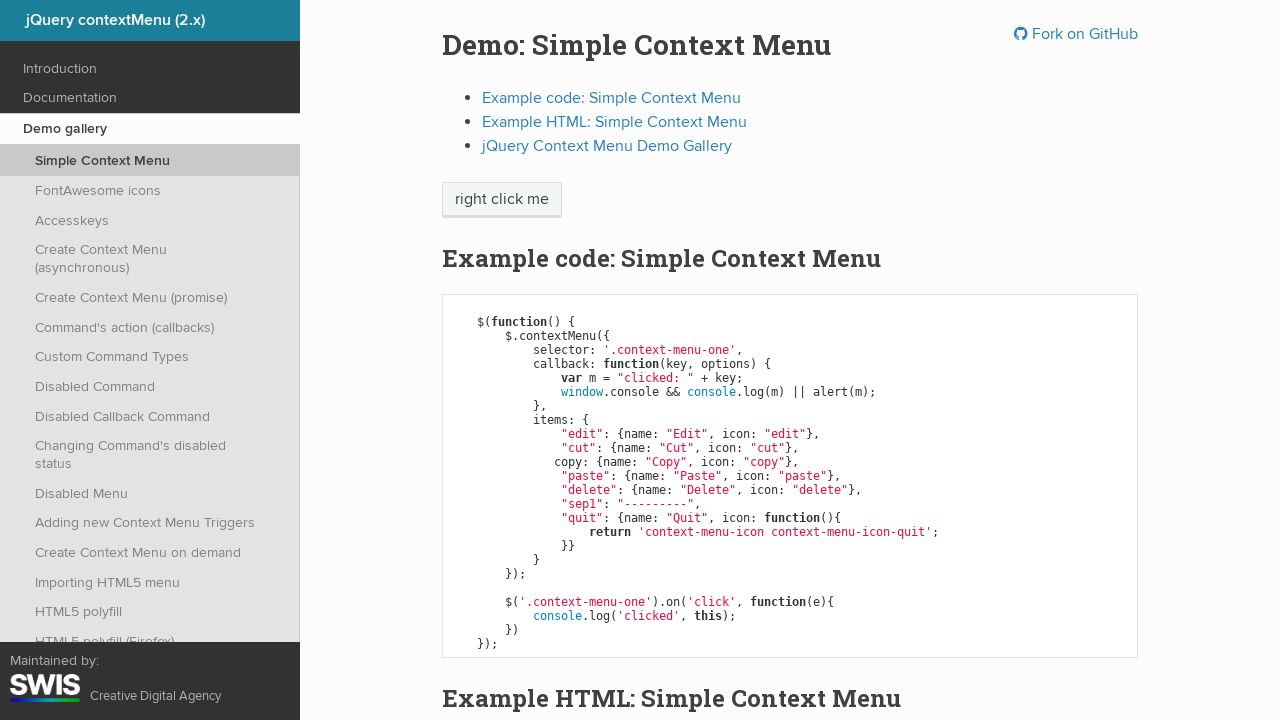